Calculates the sum of two numbers displayed on the page, selects the result from a dropdown menu, and submits the form

Starting URL: http://suninjuly.github.io/selects1.html

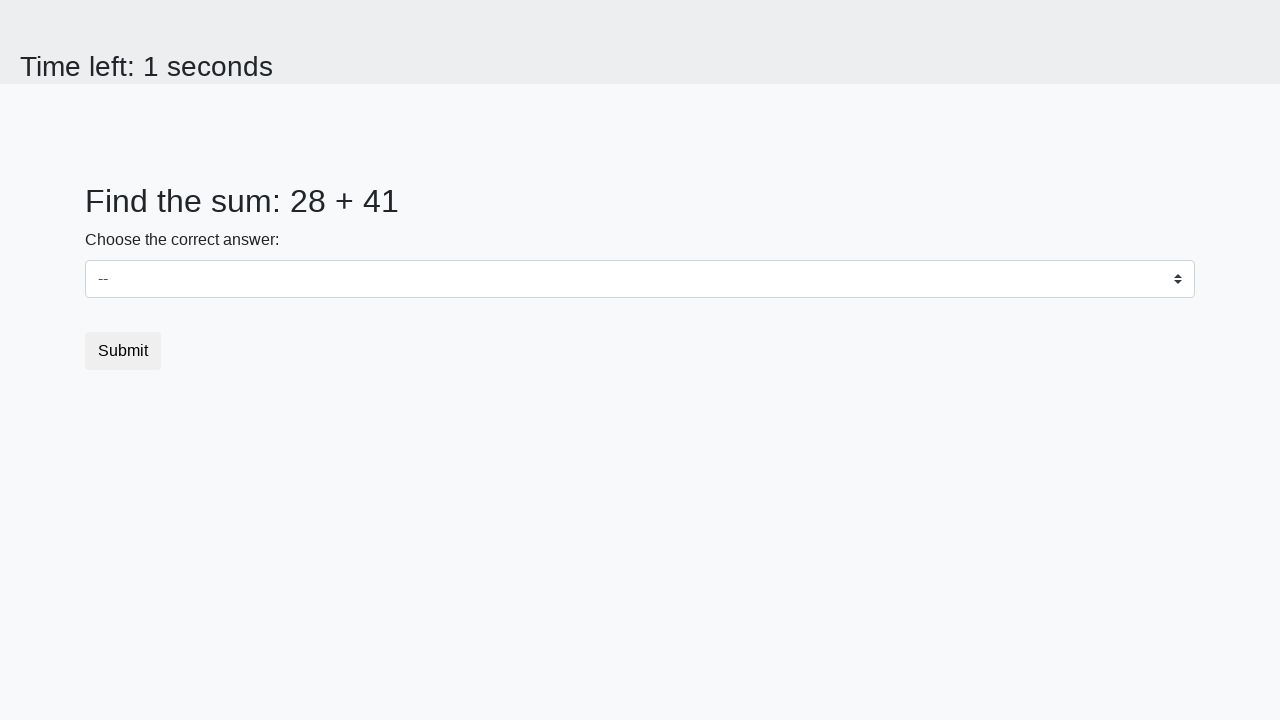

Located first number element (#num1)
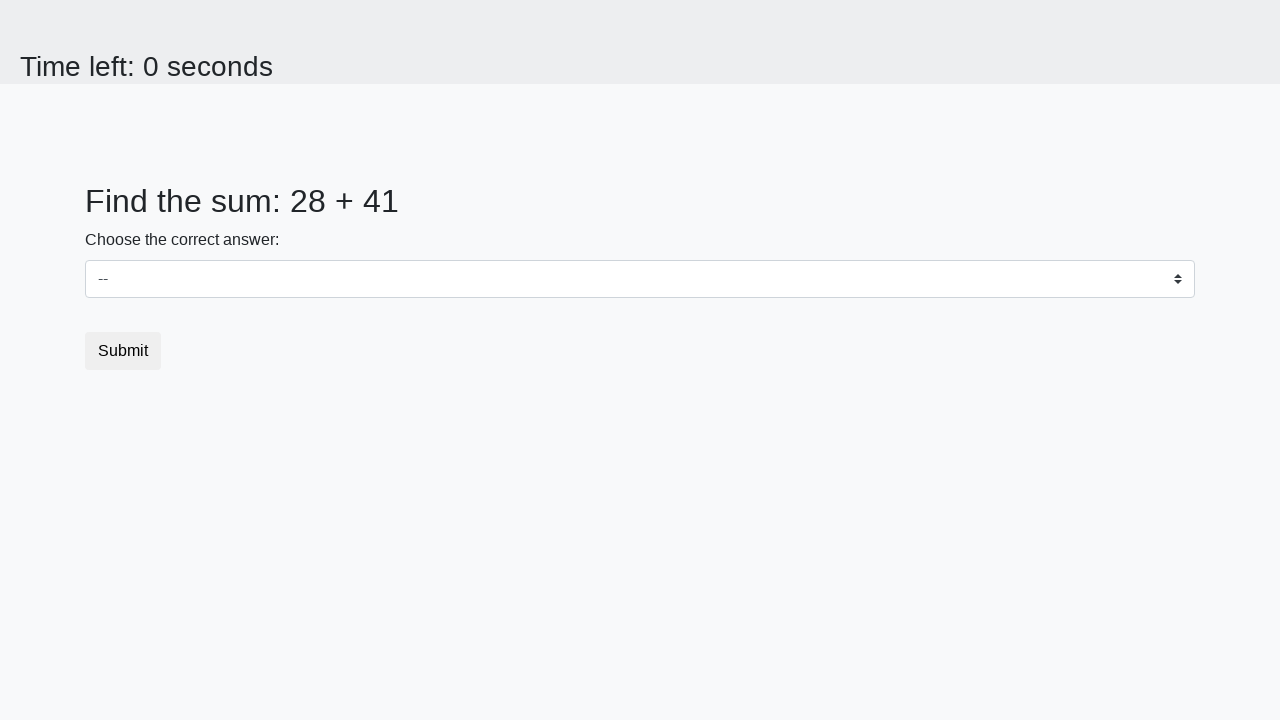

Located second number element (#num2)
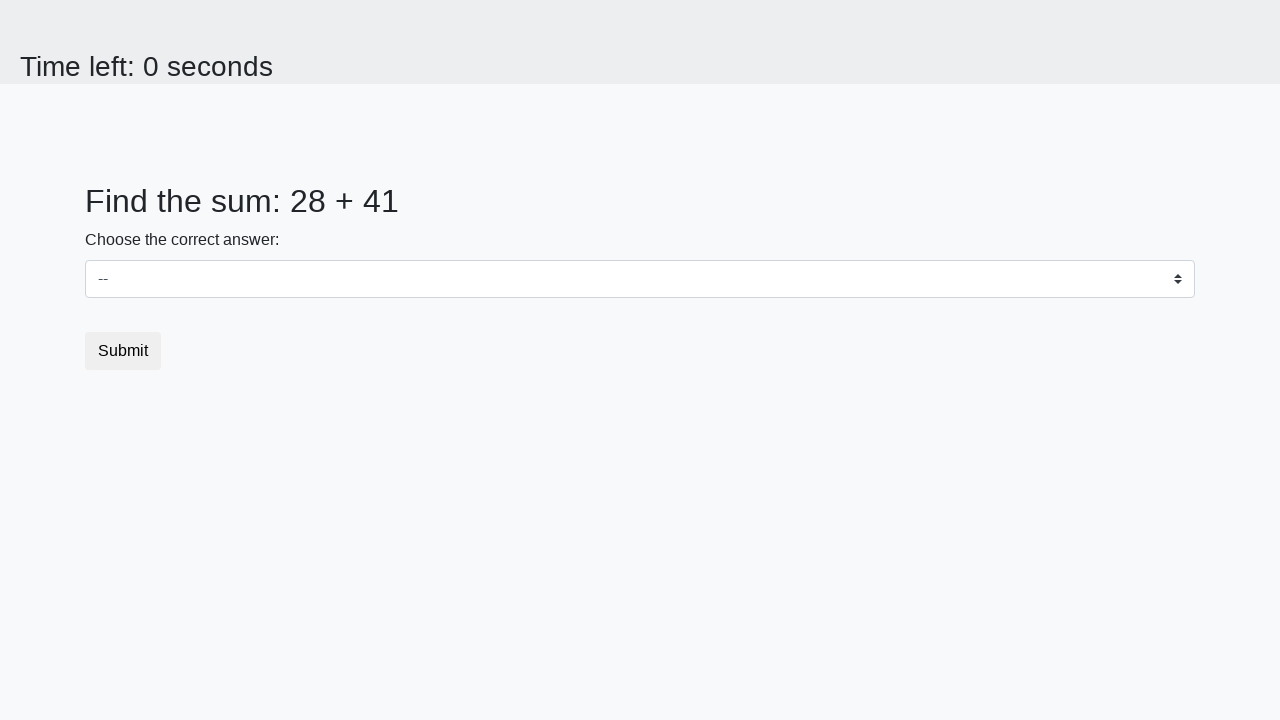

Extracted first number: 28
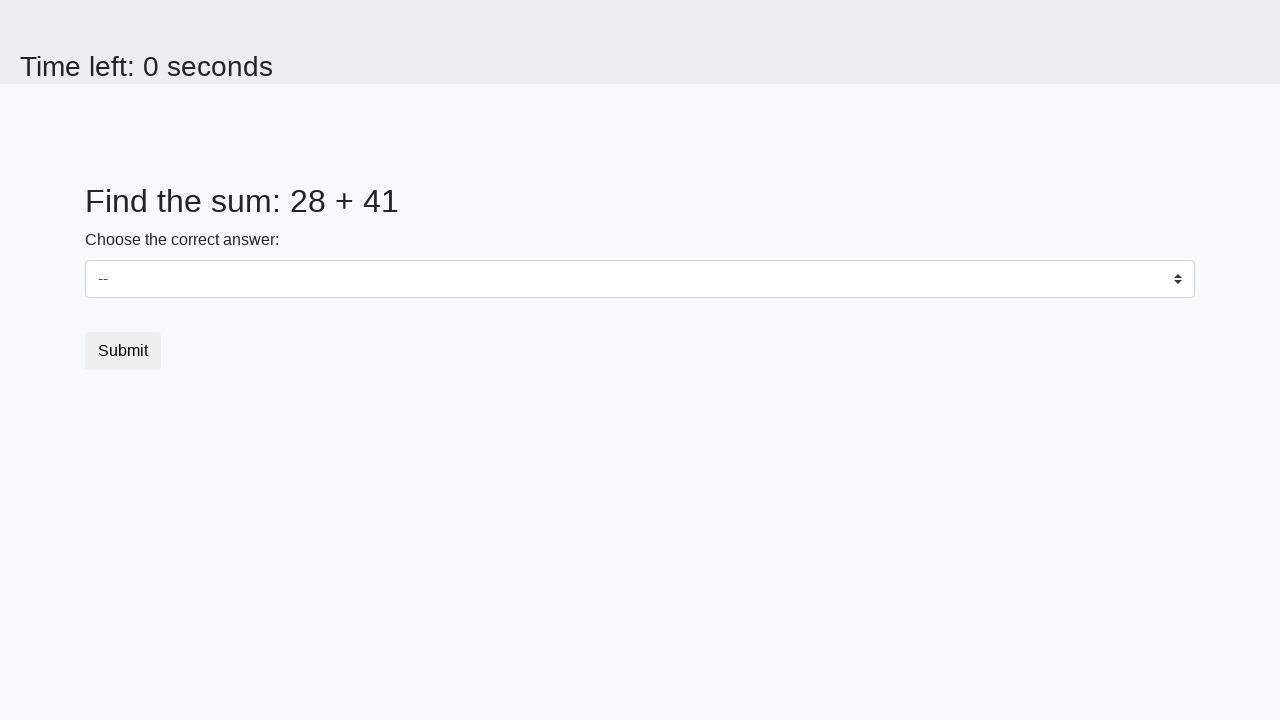

Extracted second number: 41
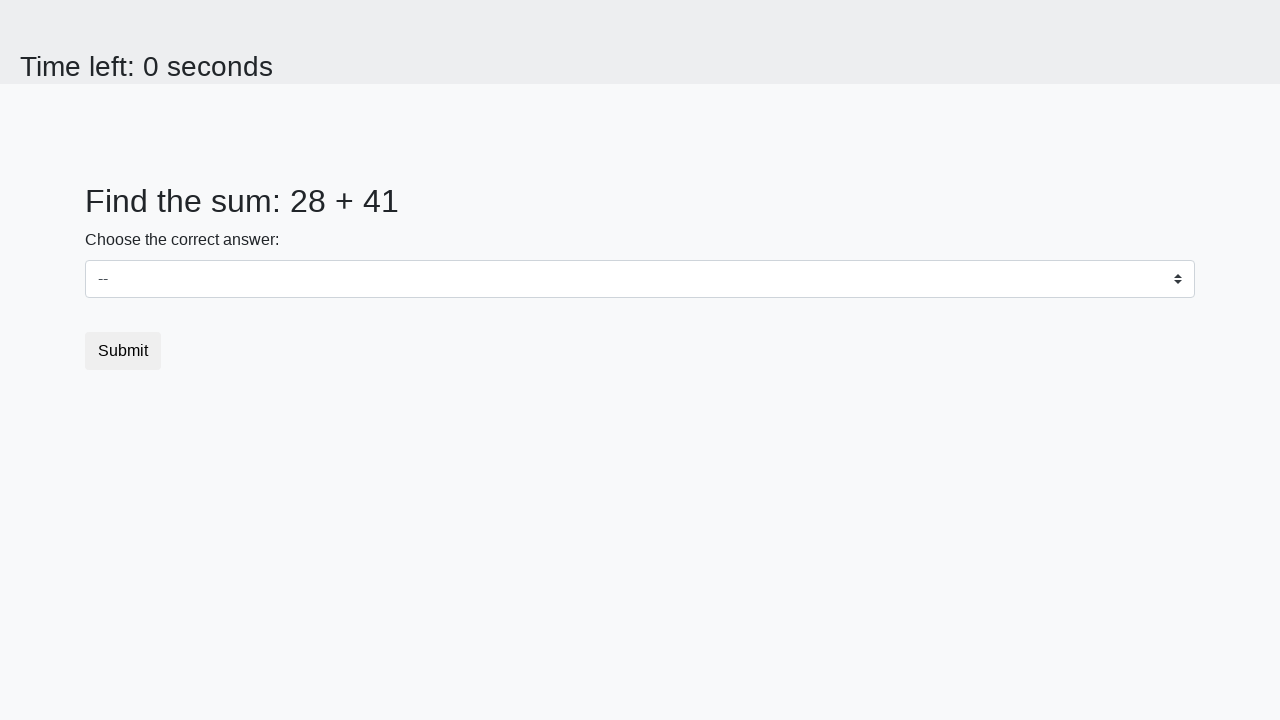

Calculated sum: 28 + 41 = 69
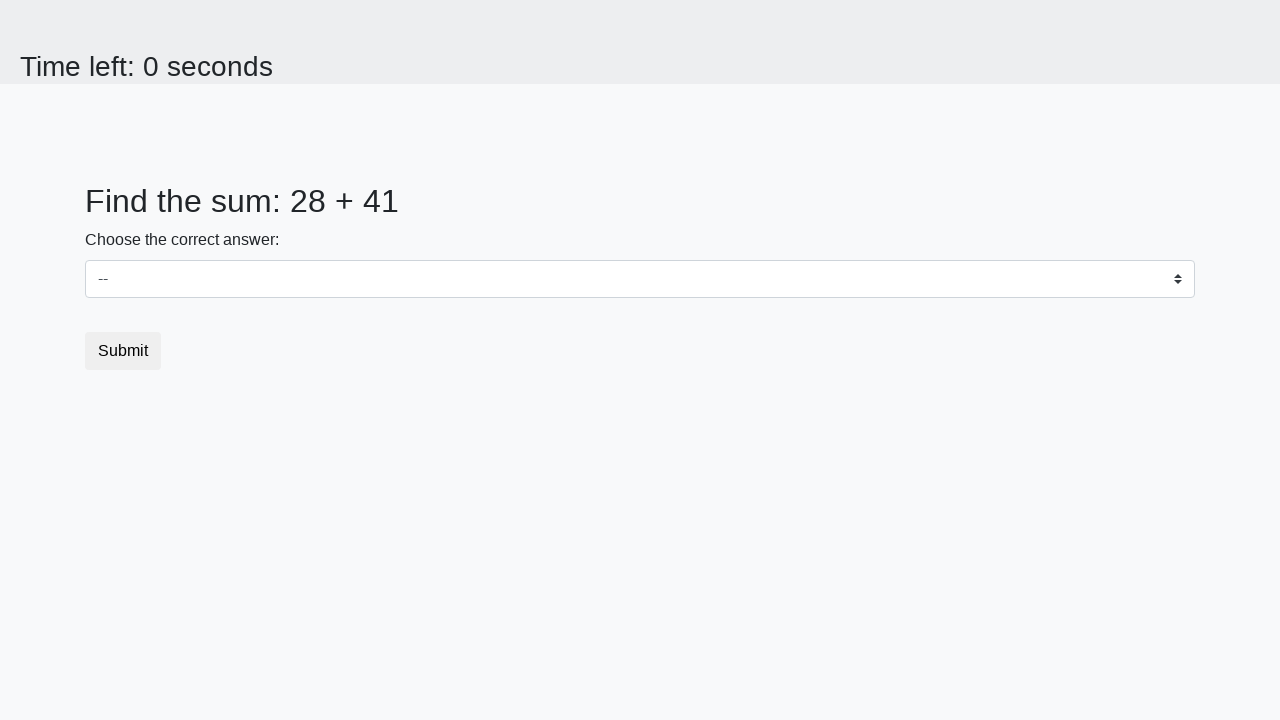

Selected 69 from dropdown menu on #dropdown
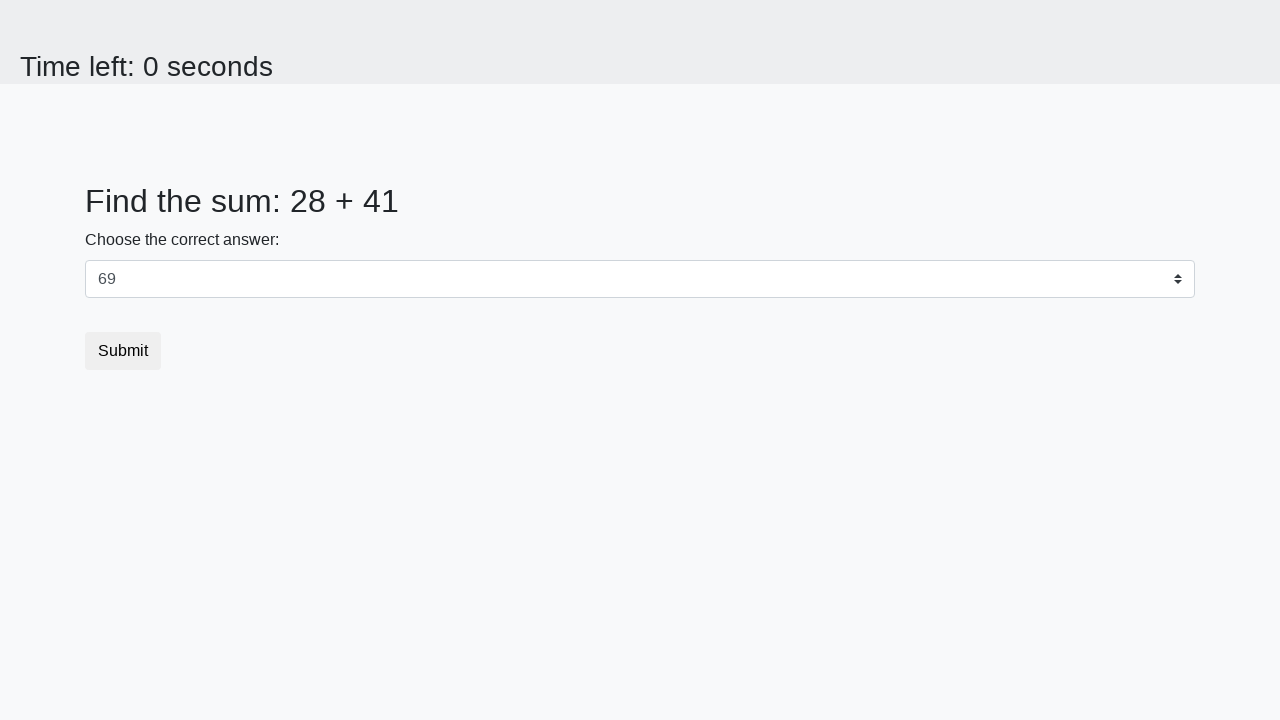

Clicked Submit button at (123, 351) on button:has-text('Submit')
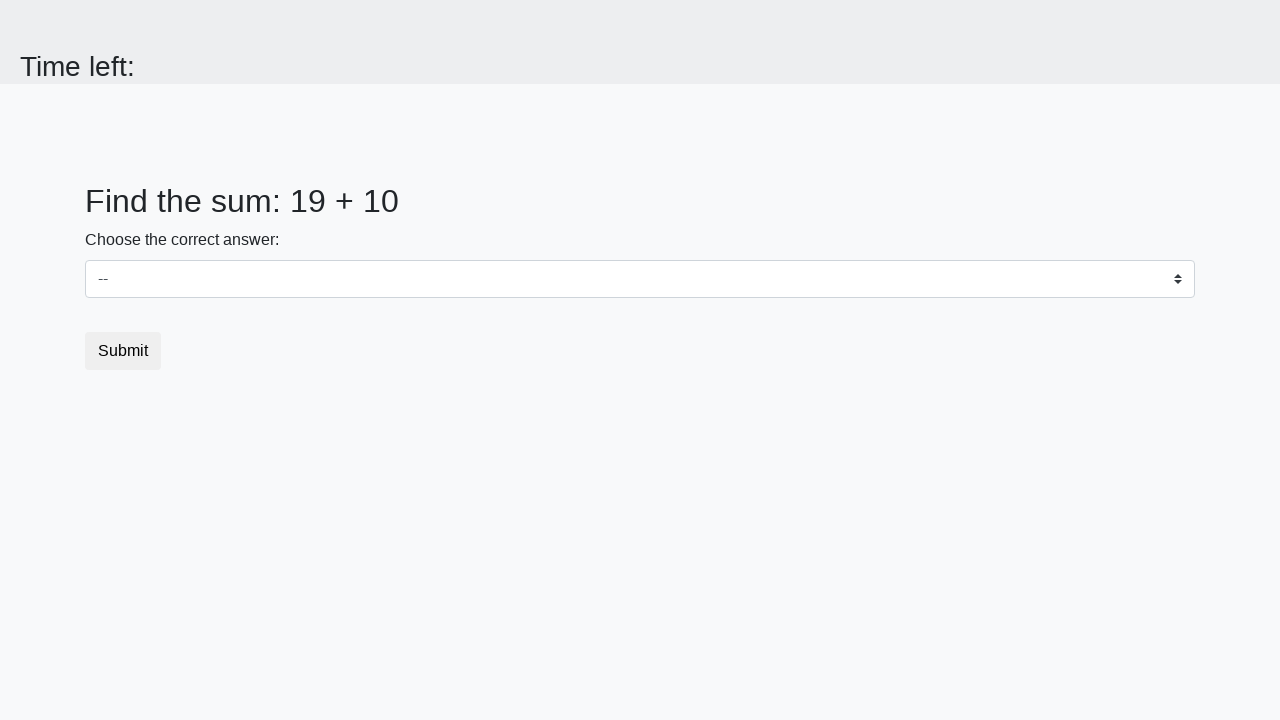

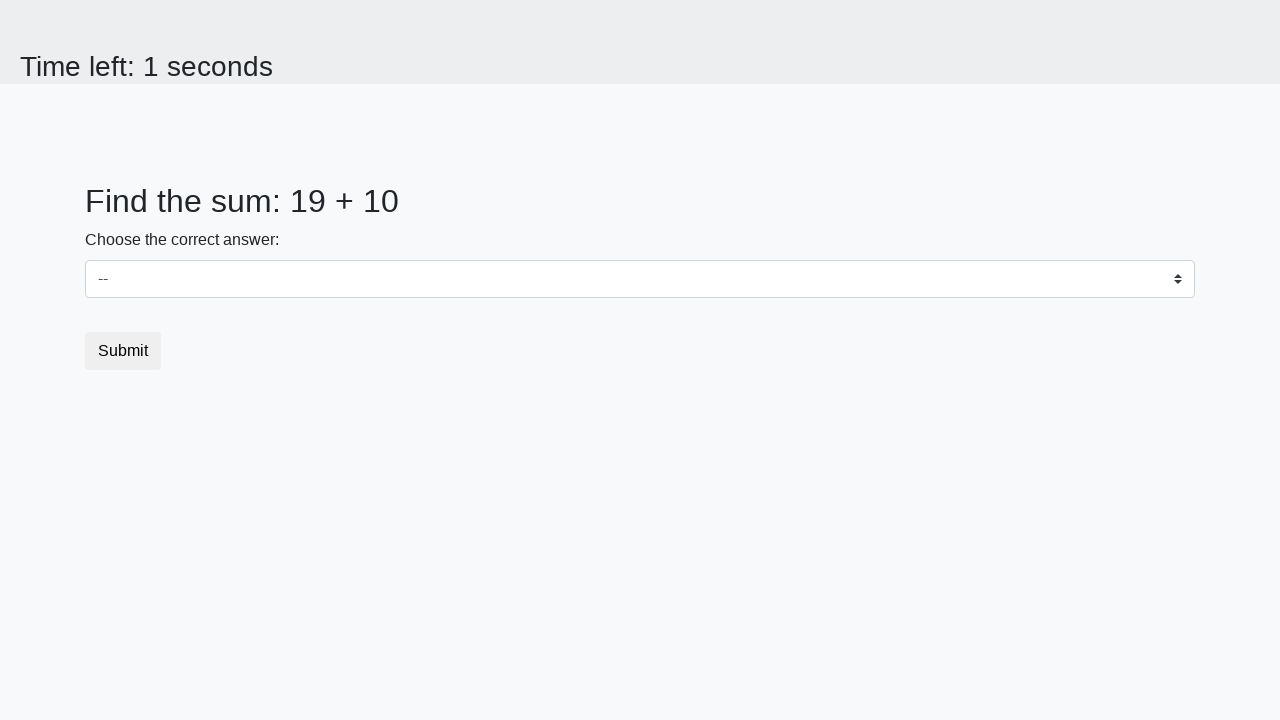